Tests Python.org search functionality by entering a search query and submitting it

Starting URL: http://www.python.org

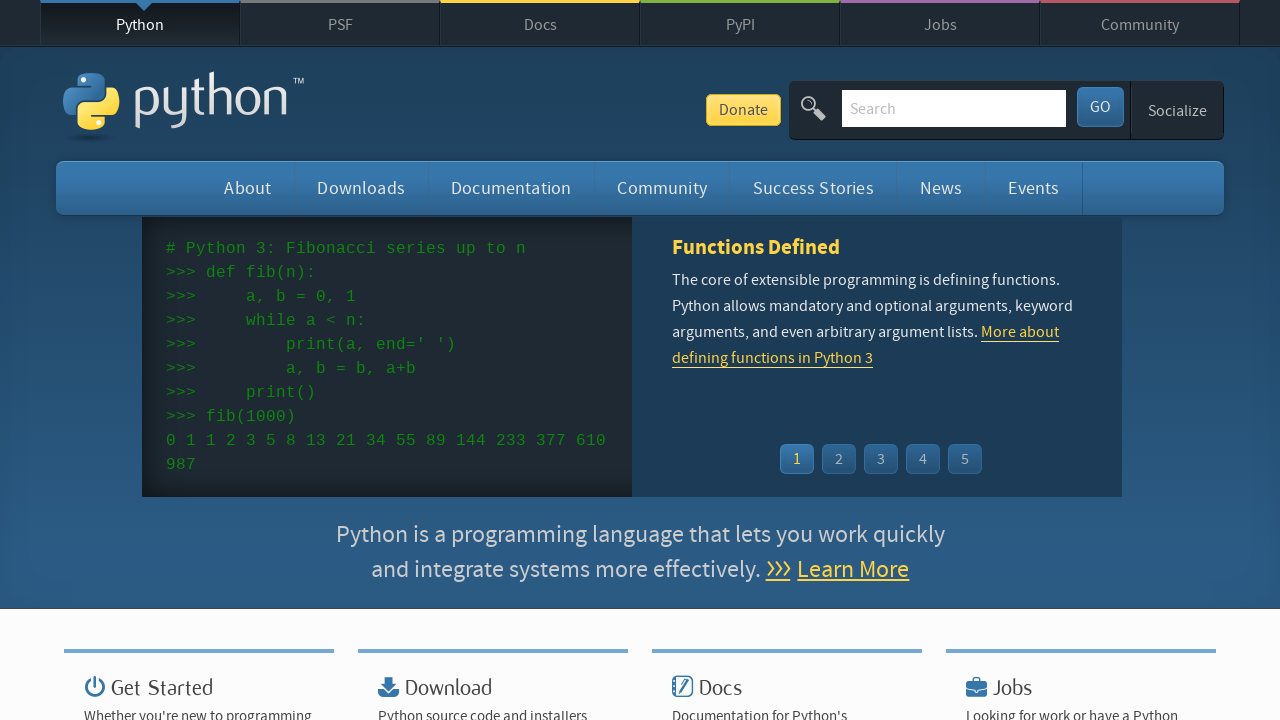

Filled search input field with 'selenium' on input[name='q']
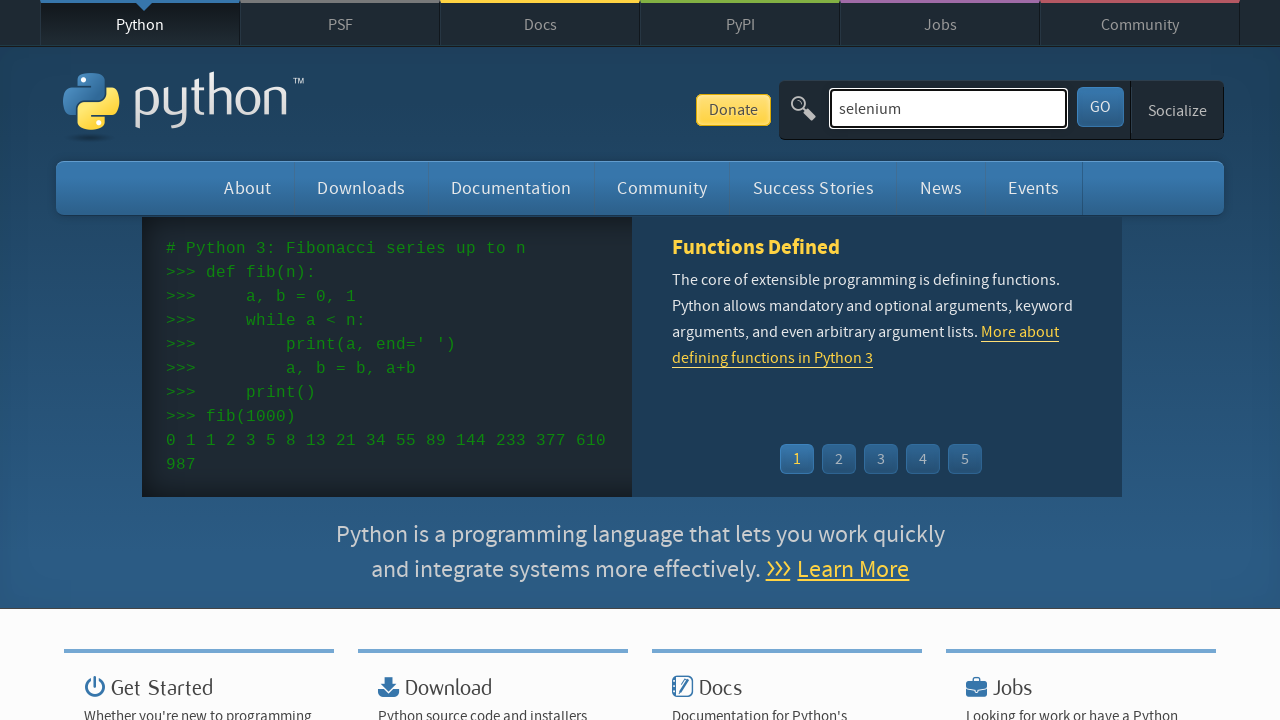

Pressed Enter to submit search query on input[name='q']
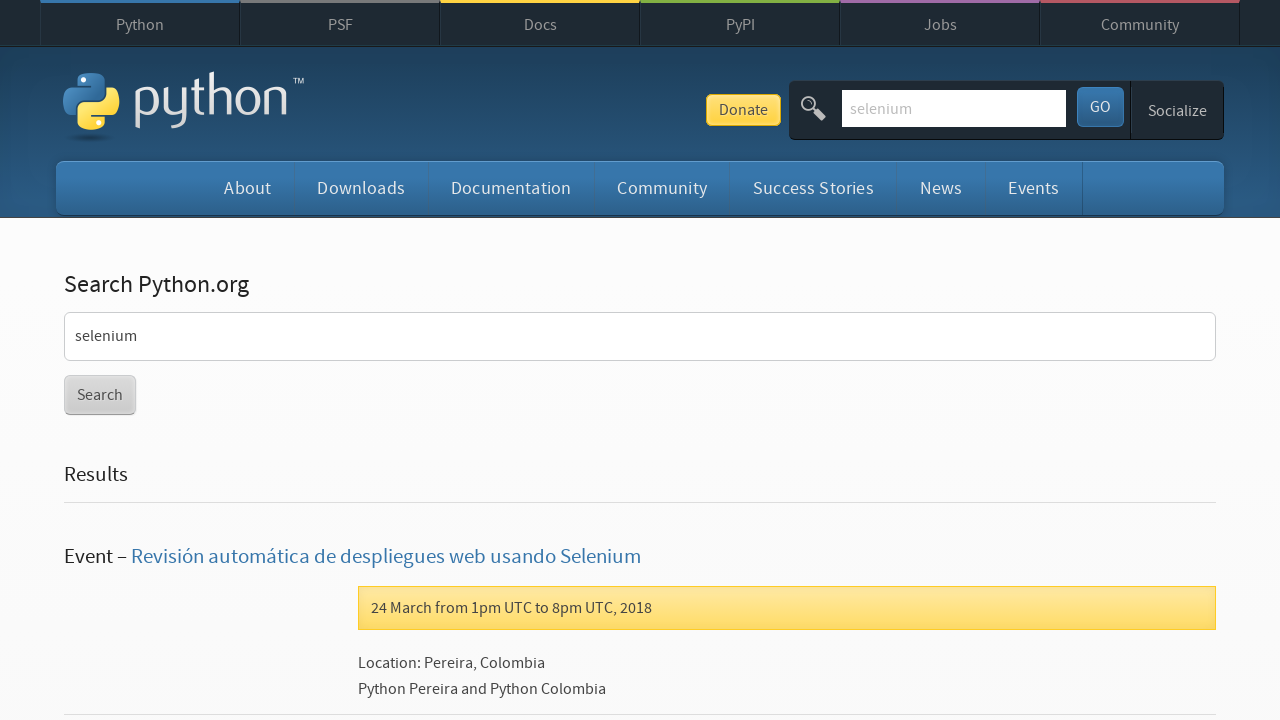

Search results page loaded and network idle
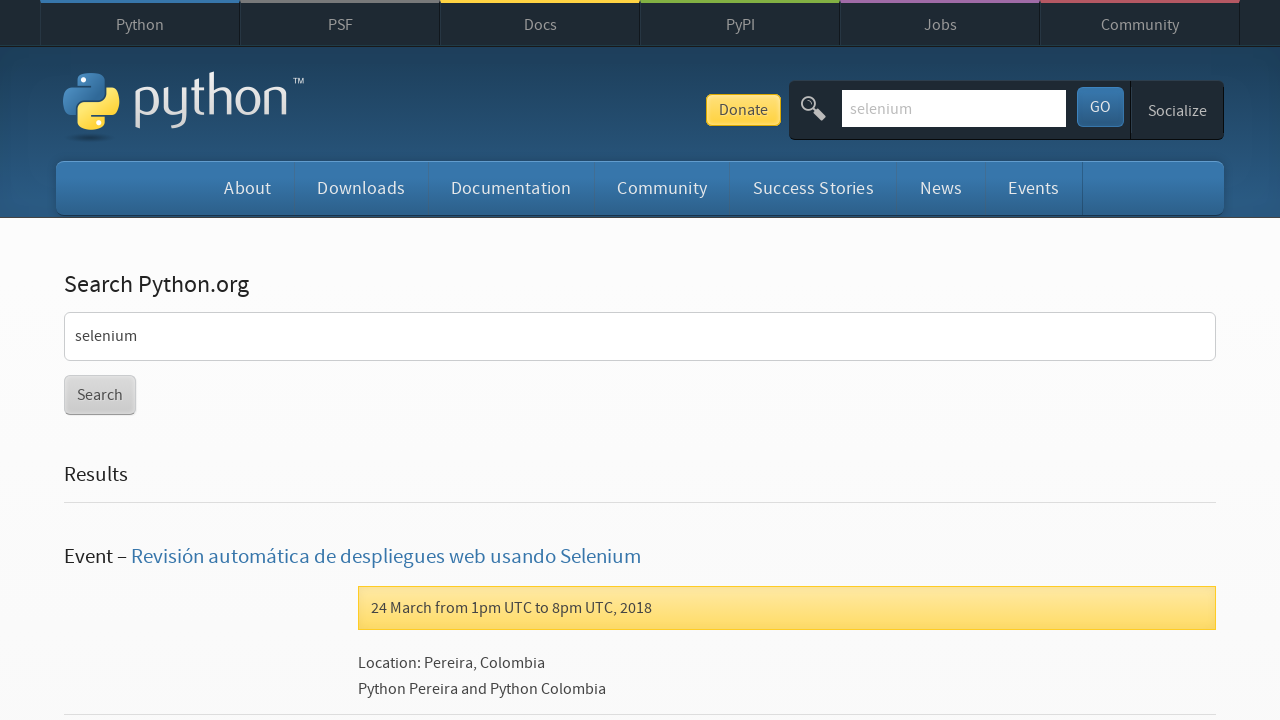

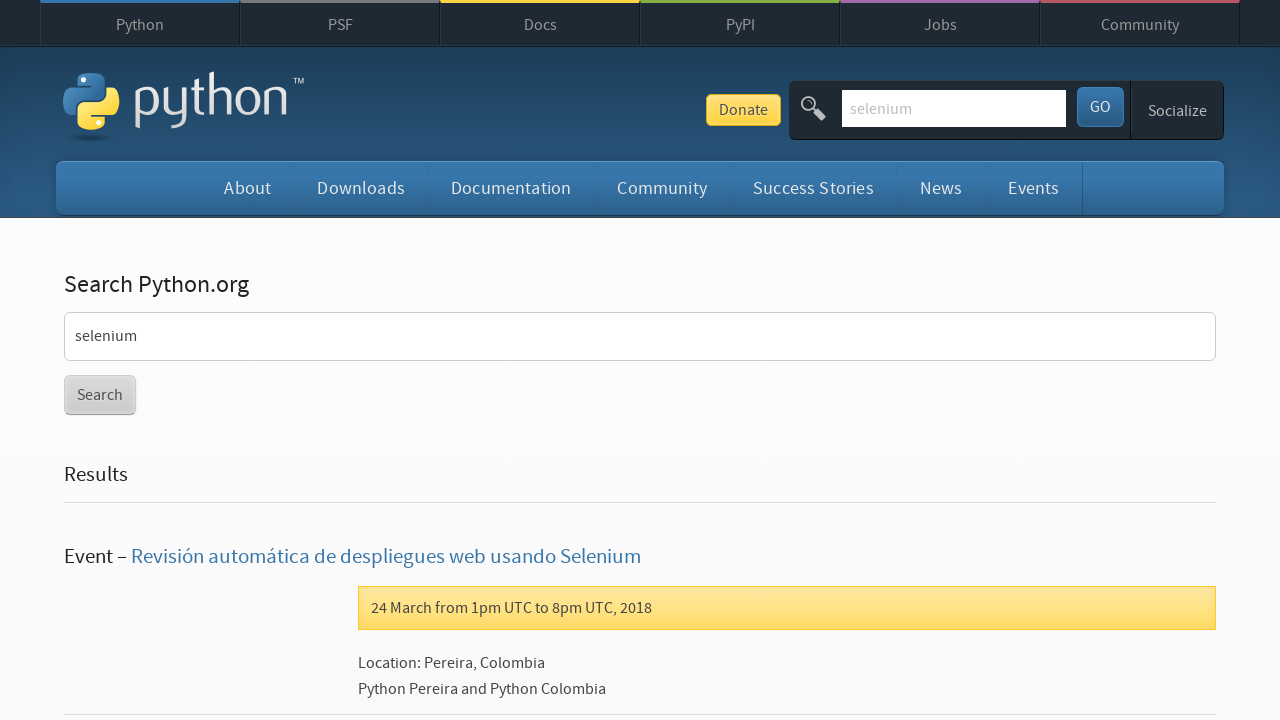